Tests form interaction by clicking a radio button and checkbox, extracting a value from an element's attribute, calculating a result using a mathematical formula, and submitting the answer

Starting URL: http://suninjuly.github.io/get_attribute.html

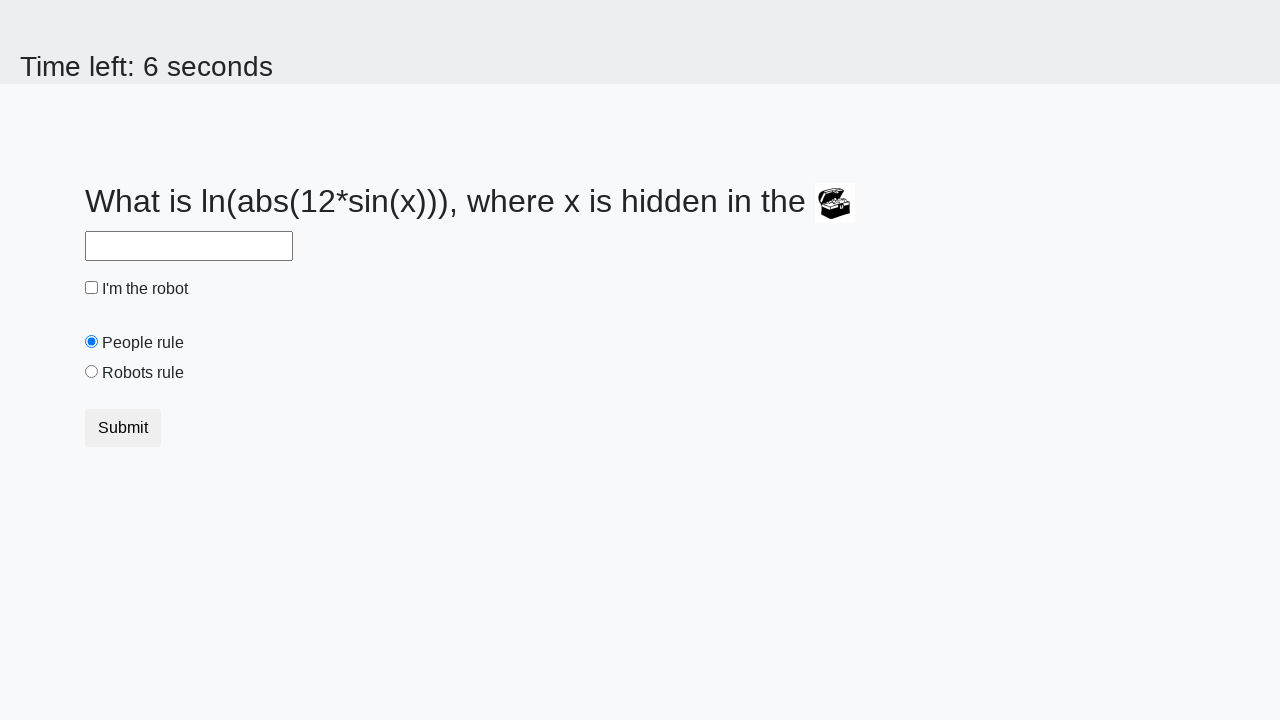

Clicked the 'robots rule' radio button at (92, 372) on #robotsRule
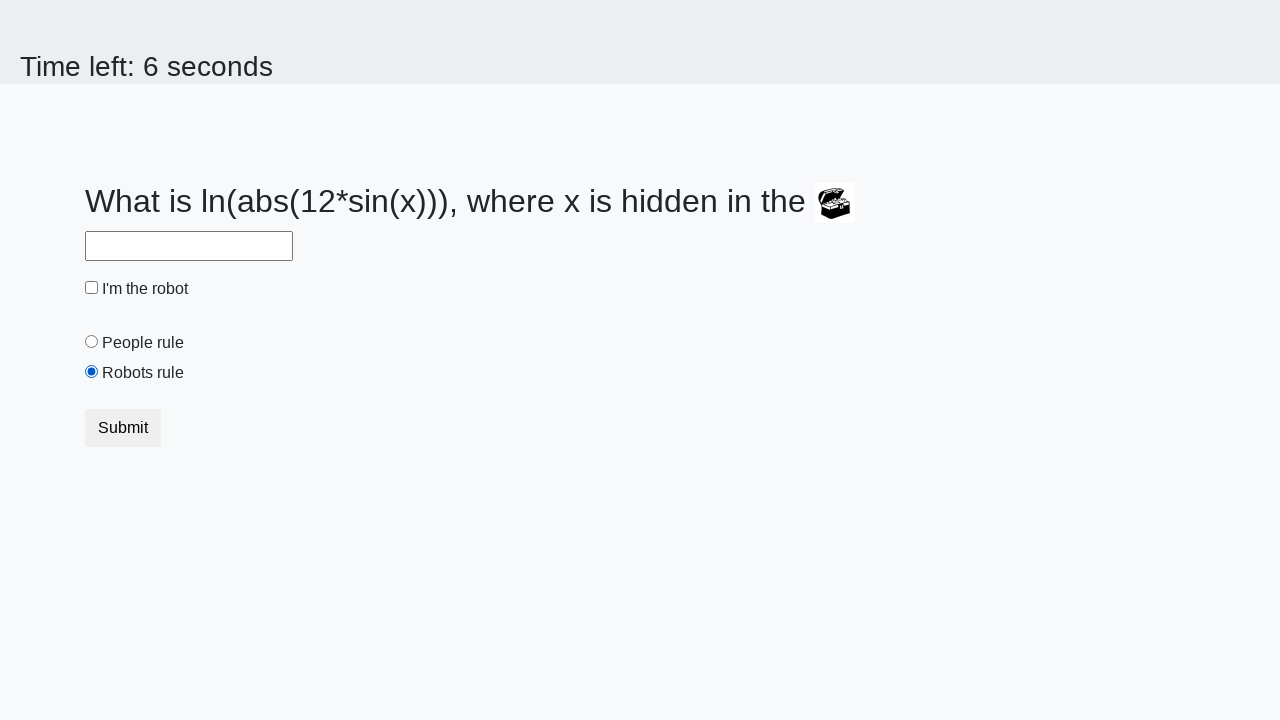

Clicked the robot checkbox at (92, 288) on #robotCheckbox
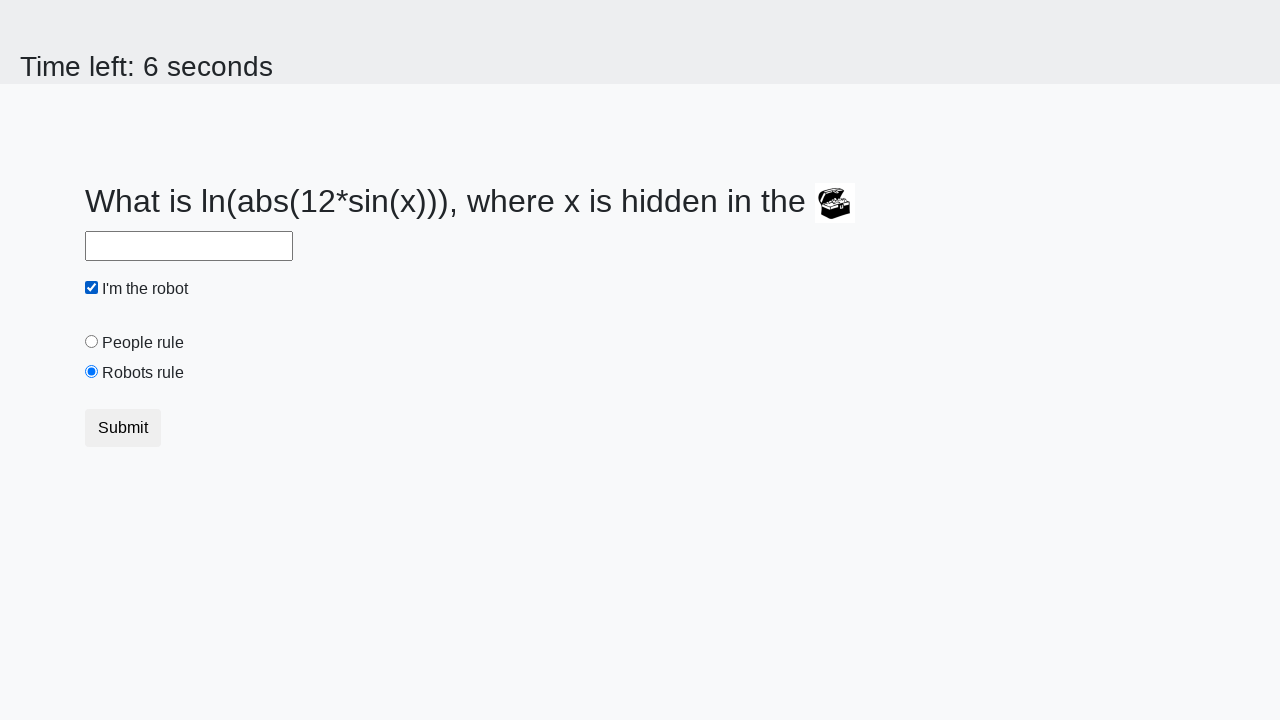

Extracted 'valuex' attribute from treasure element: 723
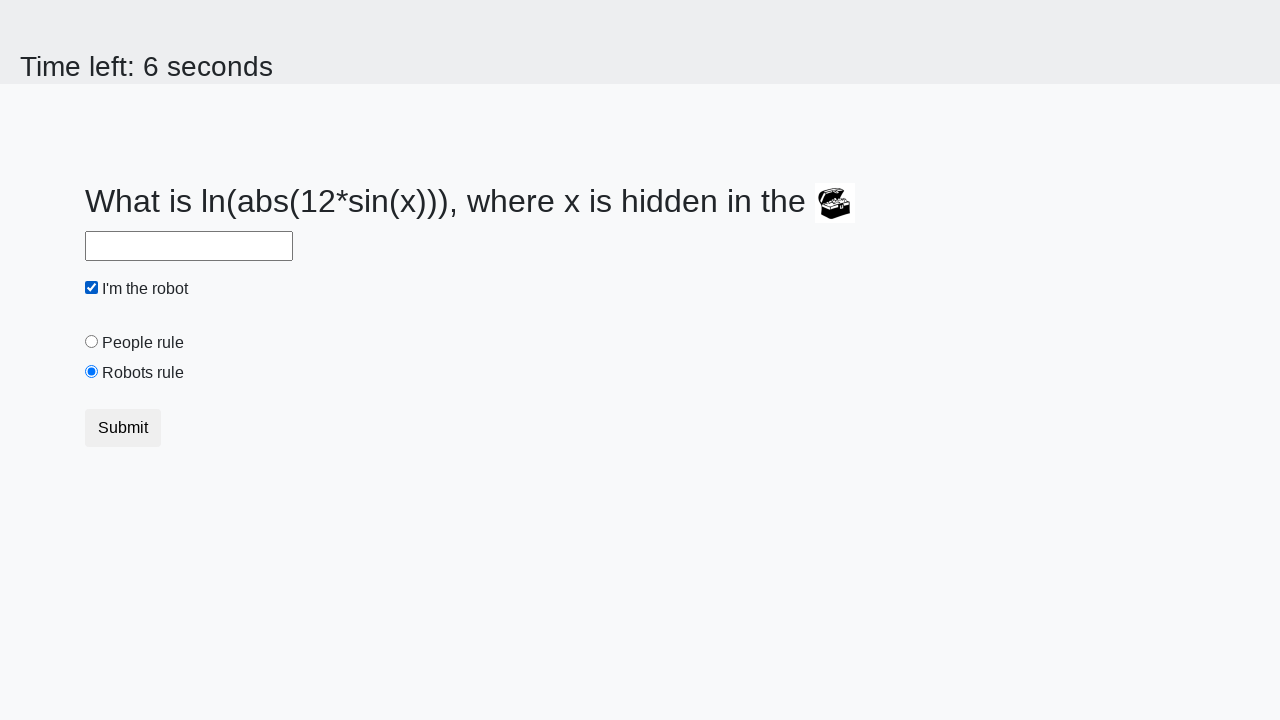

Calculated answer using mathematical formula: 1.6179339067019456
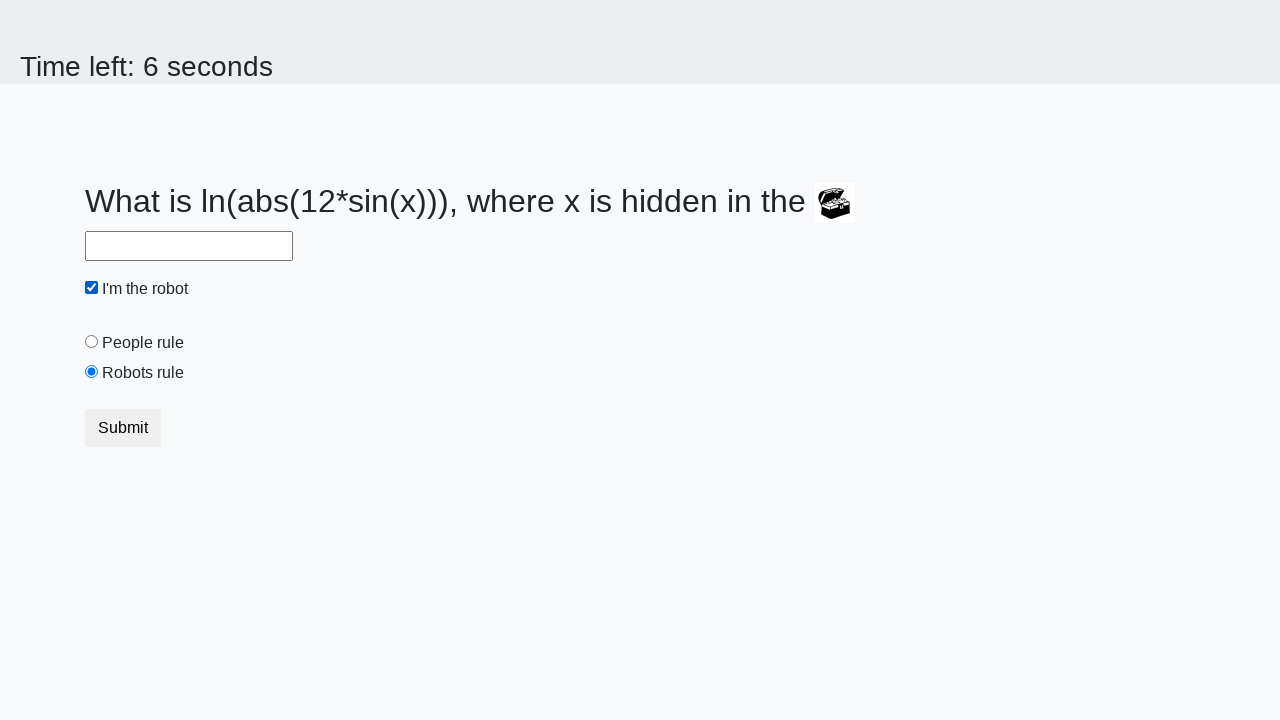

Filled answer field with calculated value: 1.6179339067019456 on #answer
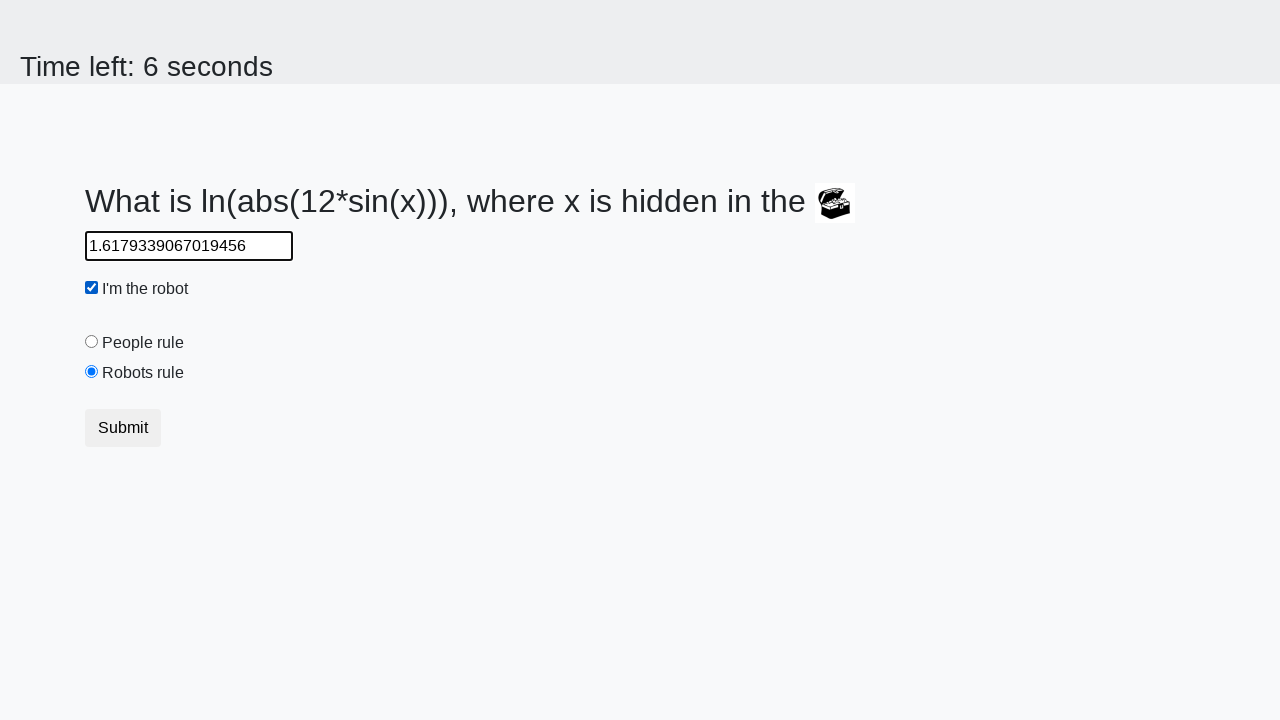

Clicked the submit button to submit the answer at (123, 428) on button
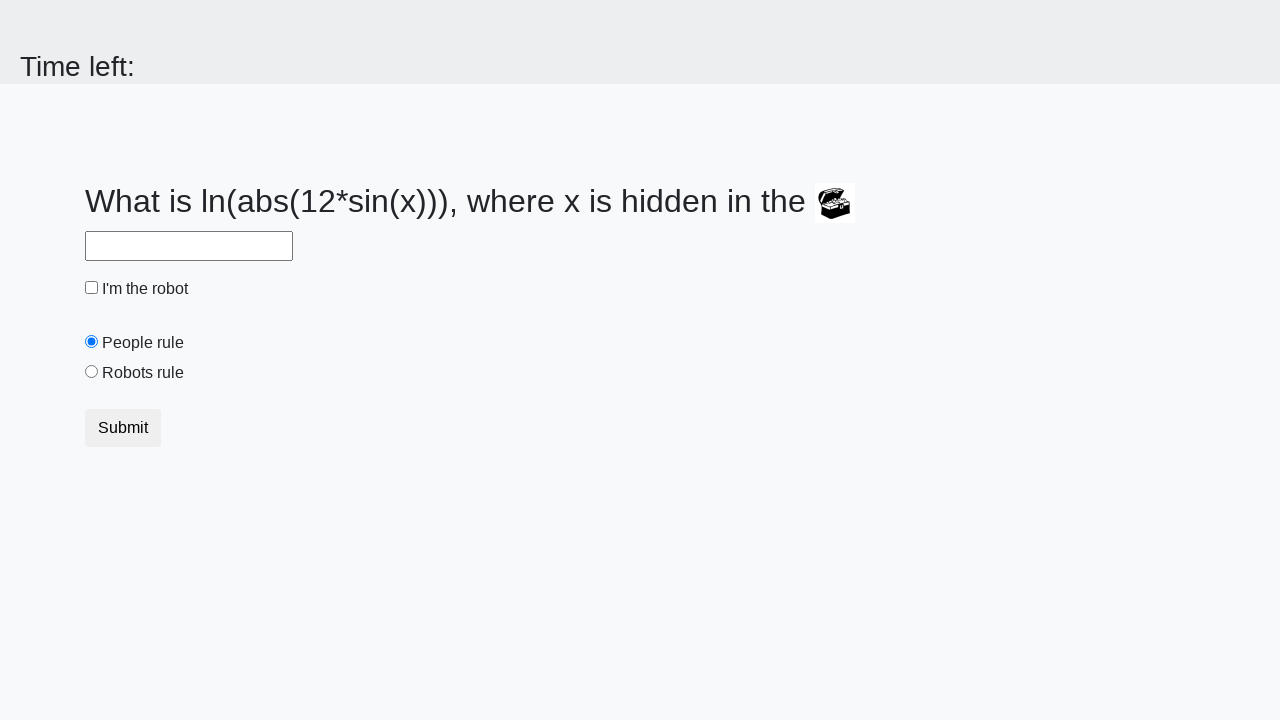

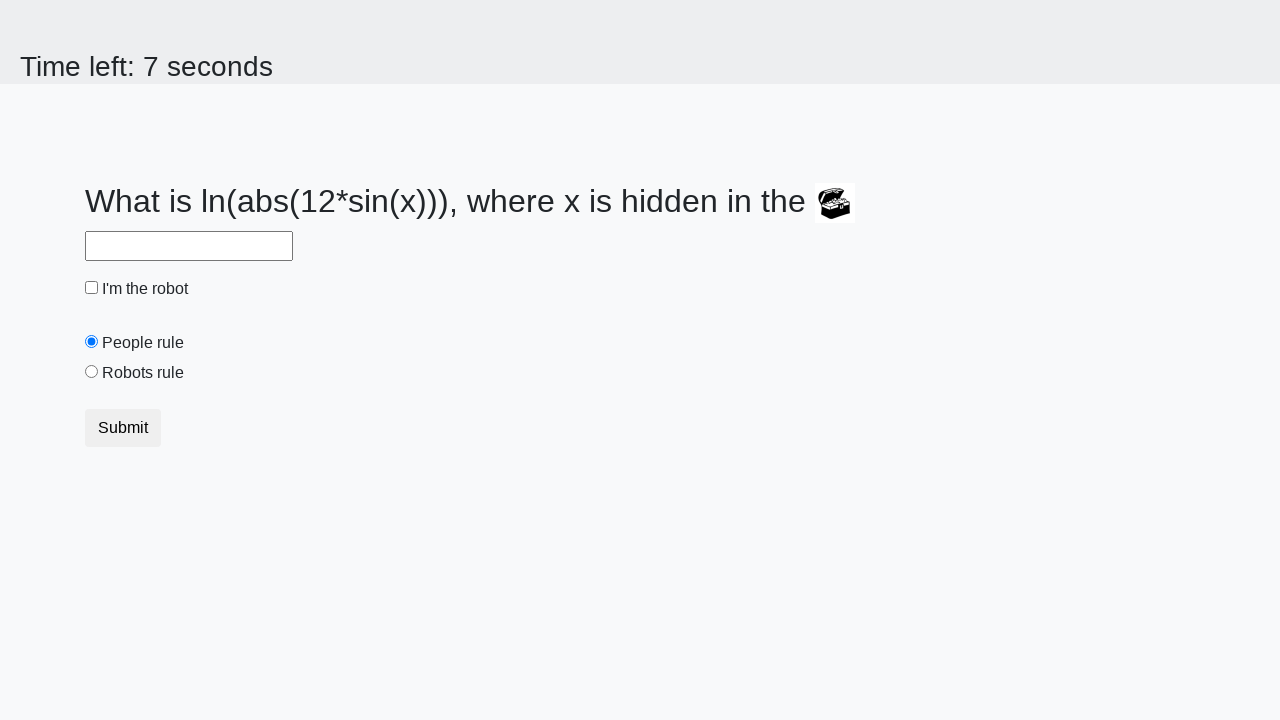